Tests checkbox functionality by finding and clicking the checkbox with value 'option2'

Starting URL: https://rahulshettyacademy.com/AutomationPractice/

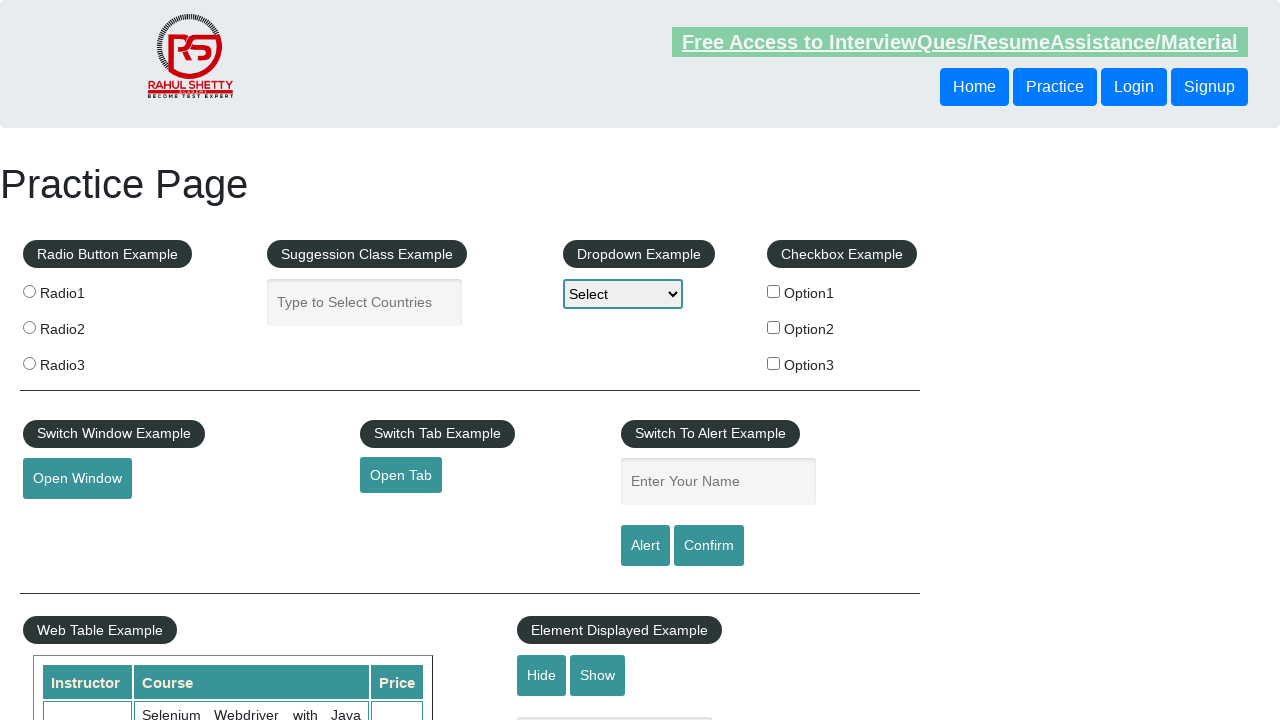

Located all checkbox elements on the page
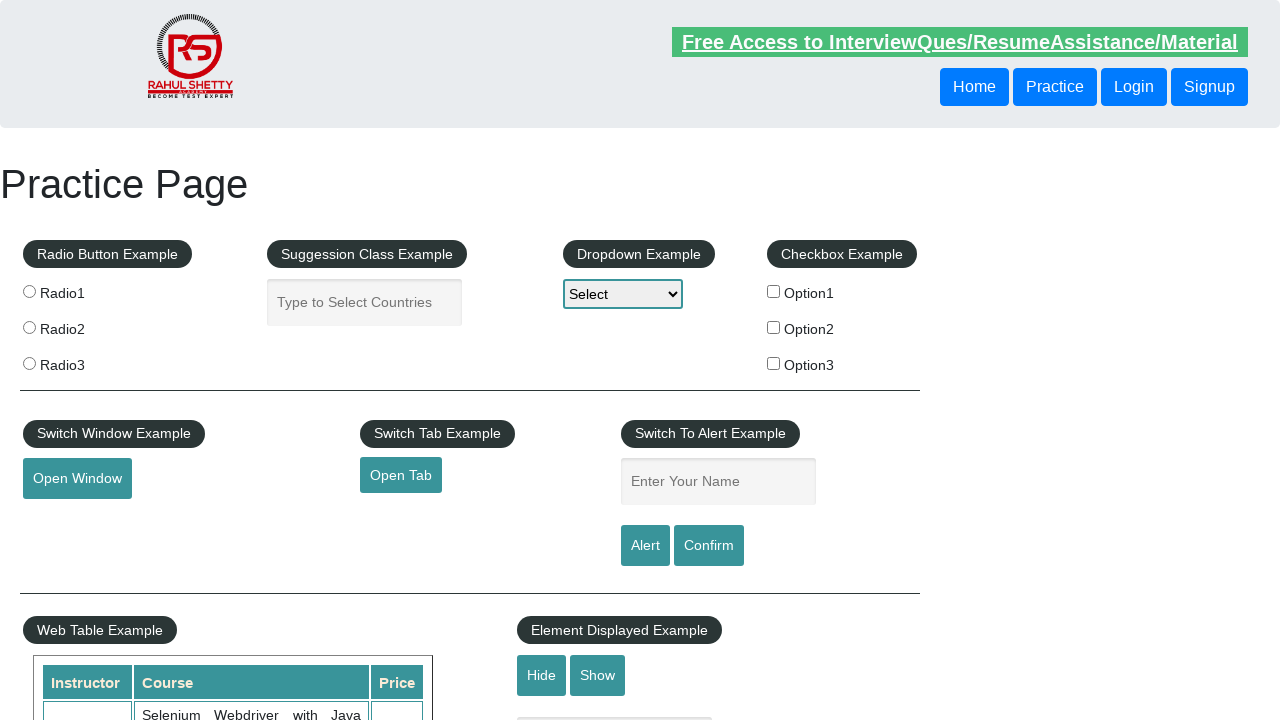

Clicked checkbox with value 'option2' at (774, 327) on xpath=//input[@type='checkbox'] >> nth=1
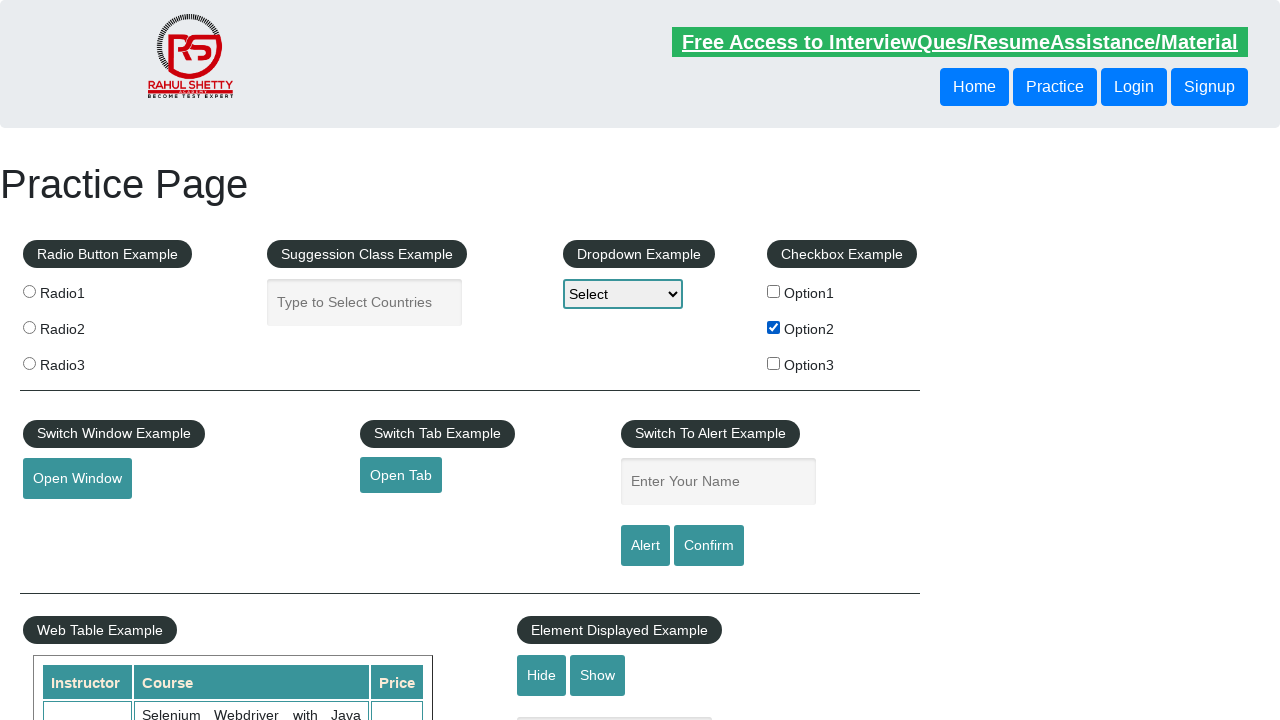

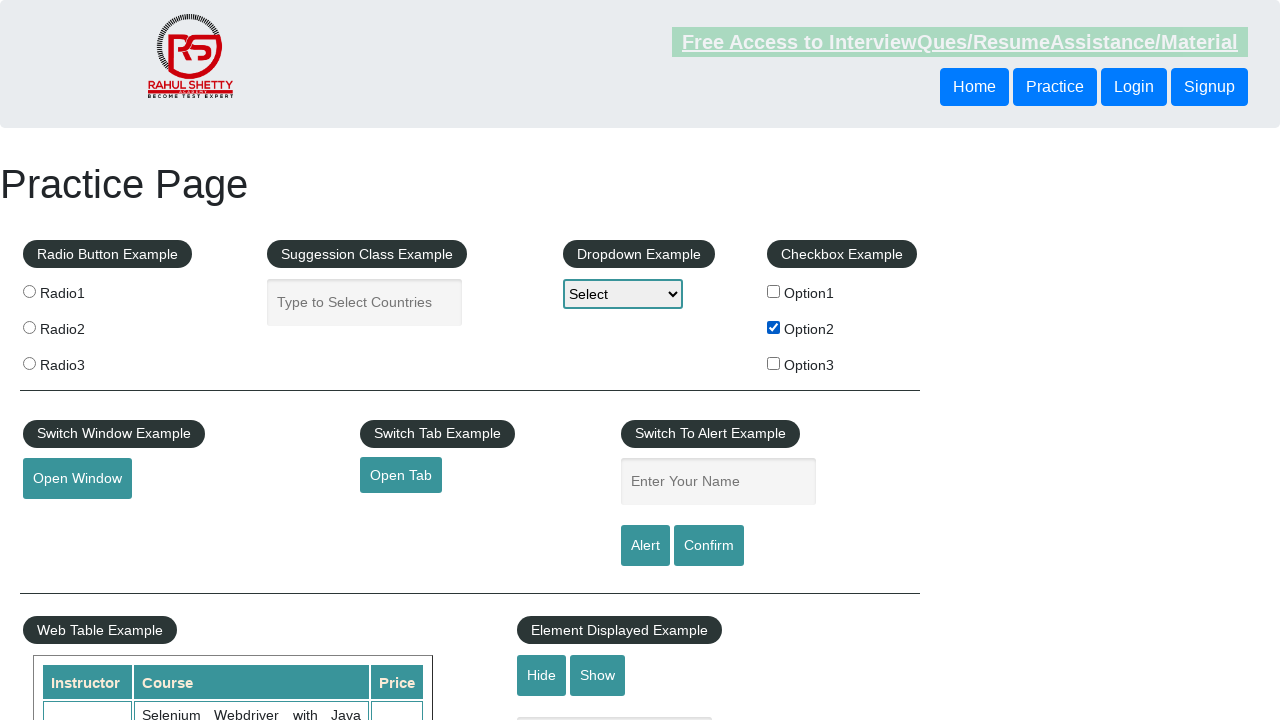